Tests adding a single item (Potato) to the cart and verifies the cart preview displays the correct product with quantity of 1

Starting URL: https://rahulshettyacademy.com/seleniumPractise/#/

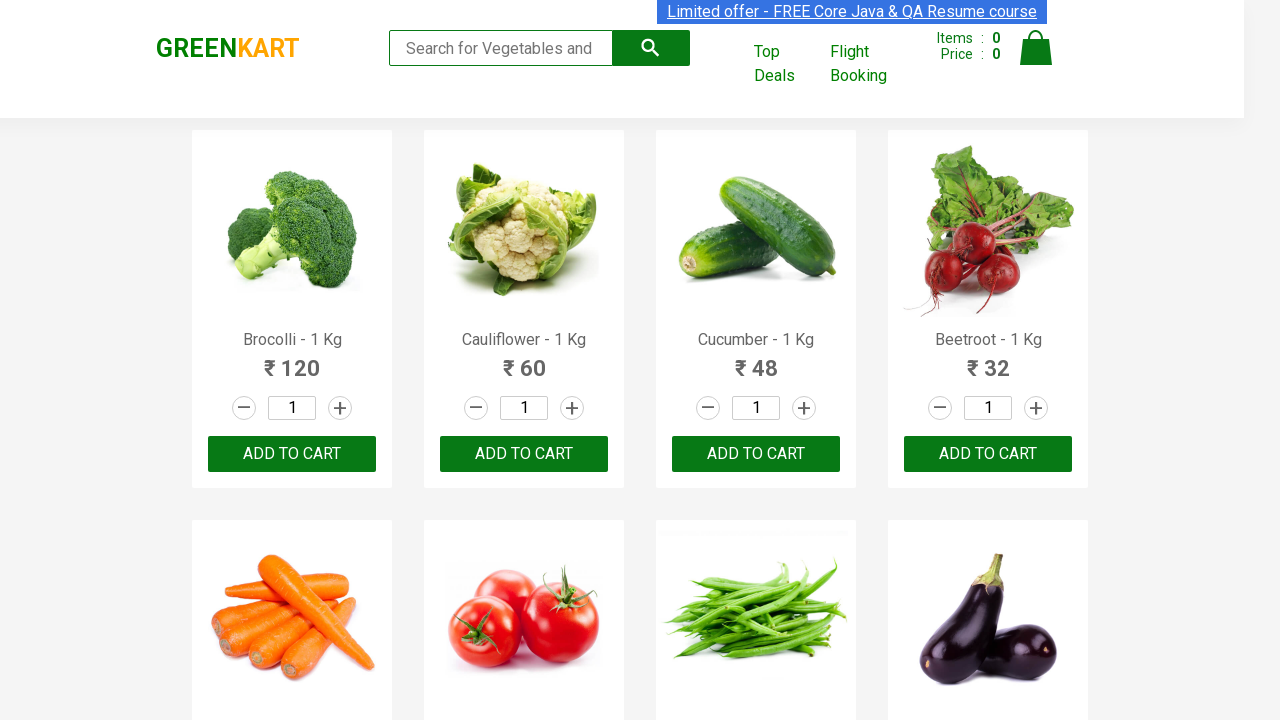

Retrieved all product name elements from the page
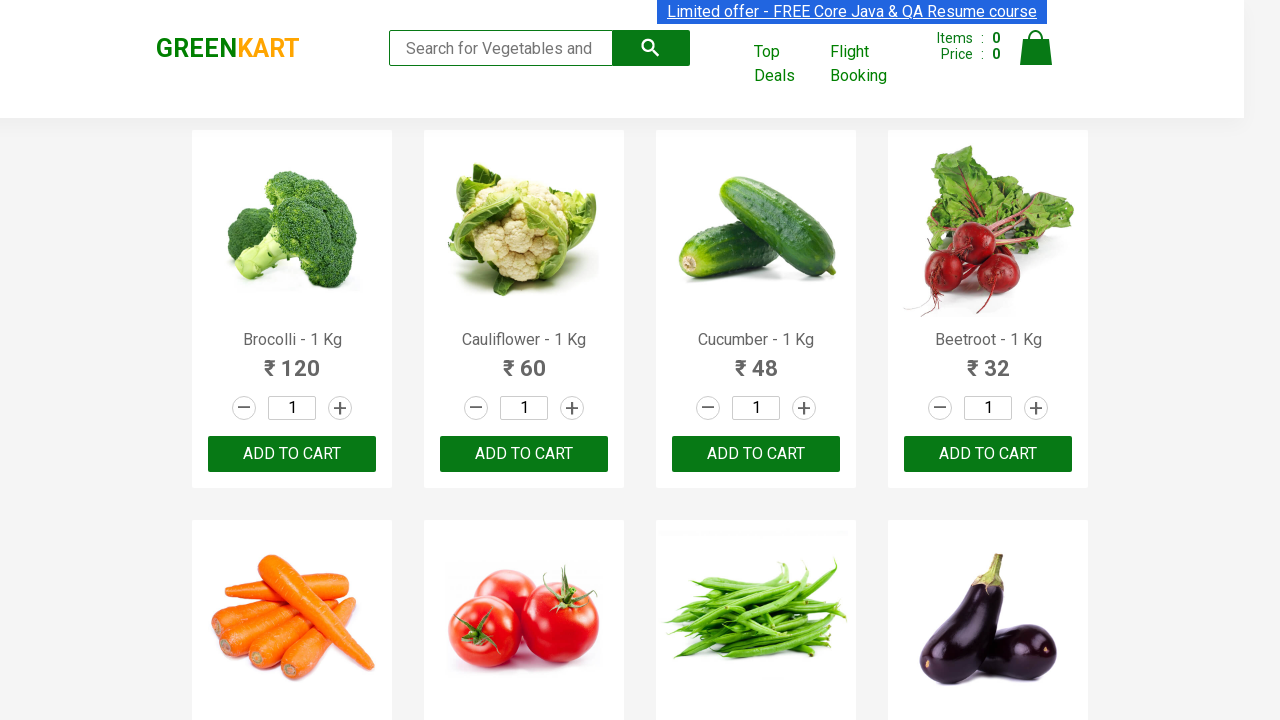

Found product 'potato' in product list at index 10
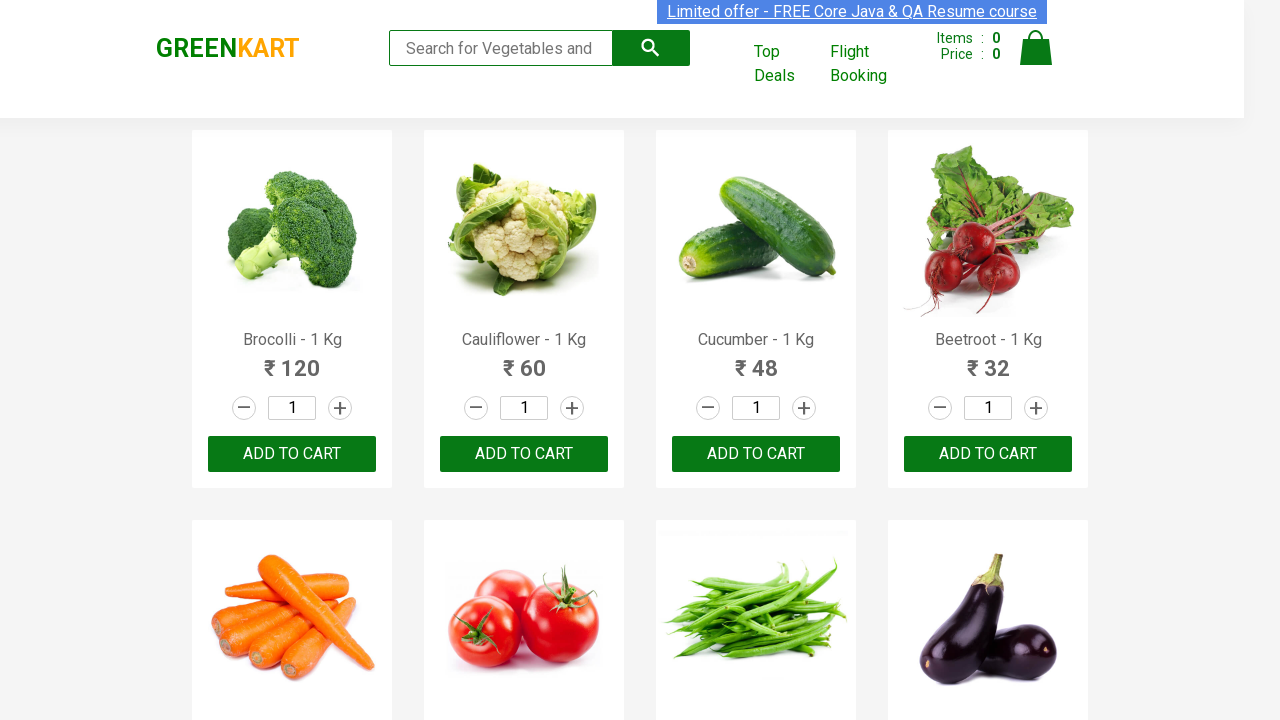

Clicked 'Add to Cart' button for potato at (756, 360) on xpath=//div[@class='product-action']/button >> nth=10
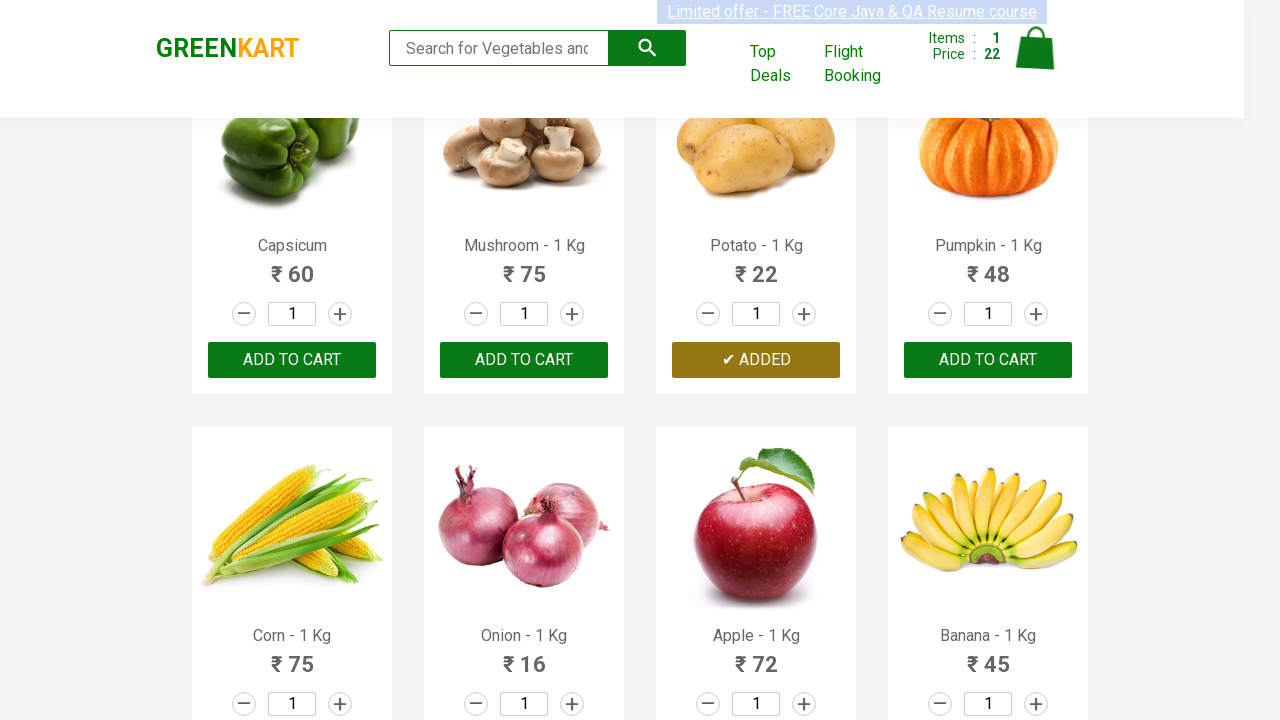

Waited for cart to be ready
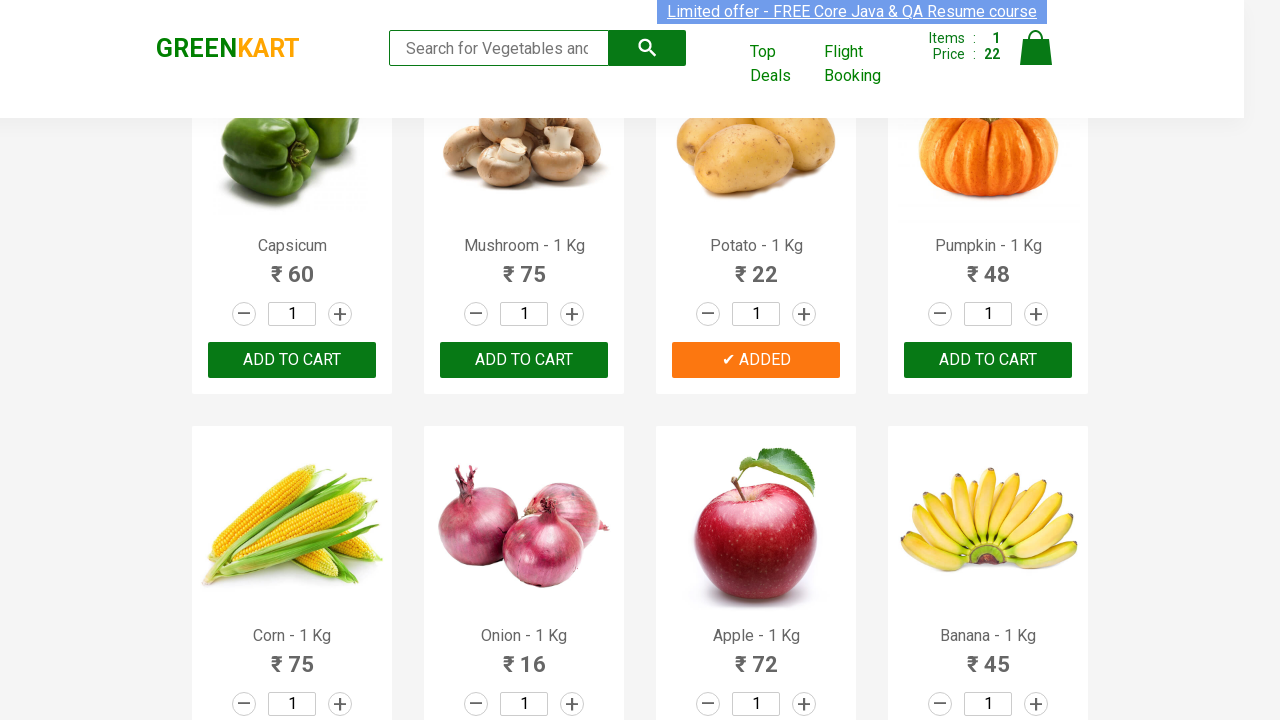

Clicked on the cart icon at (1036, 48) on img[alt='Cart']
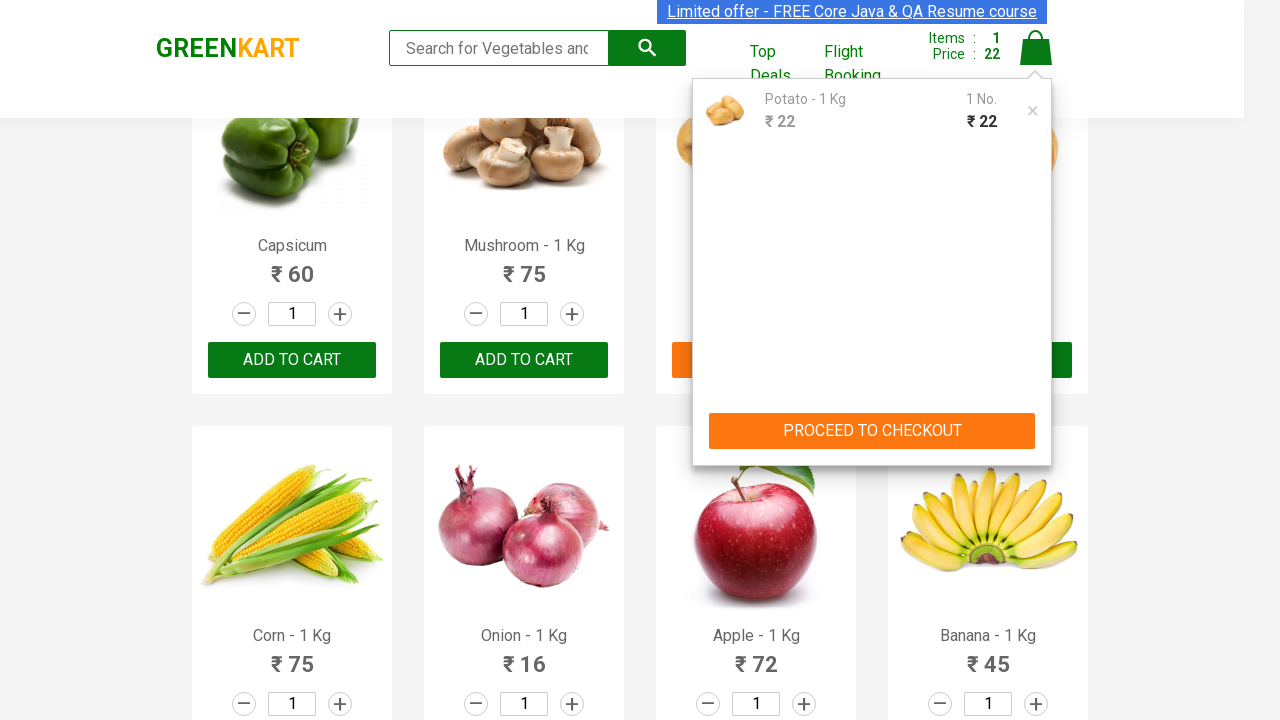

Waited for cart preview to load
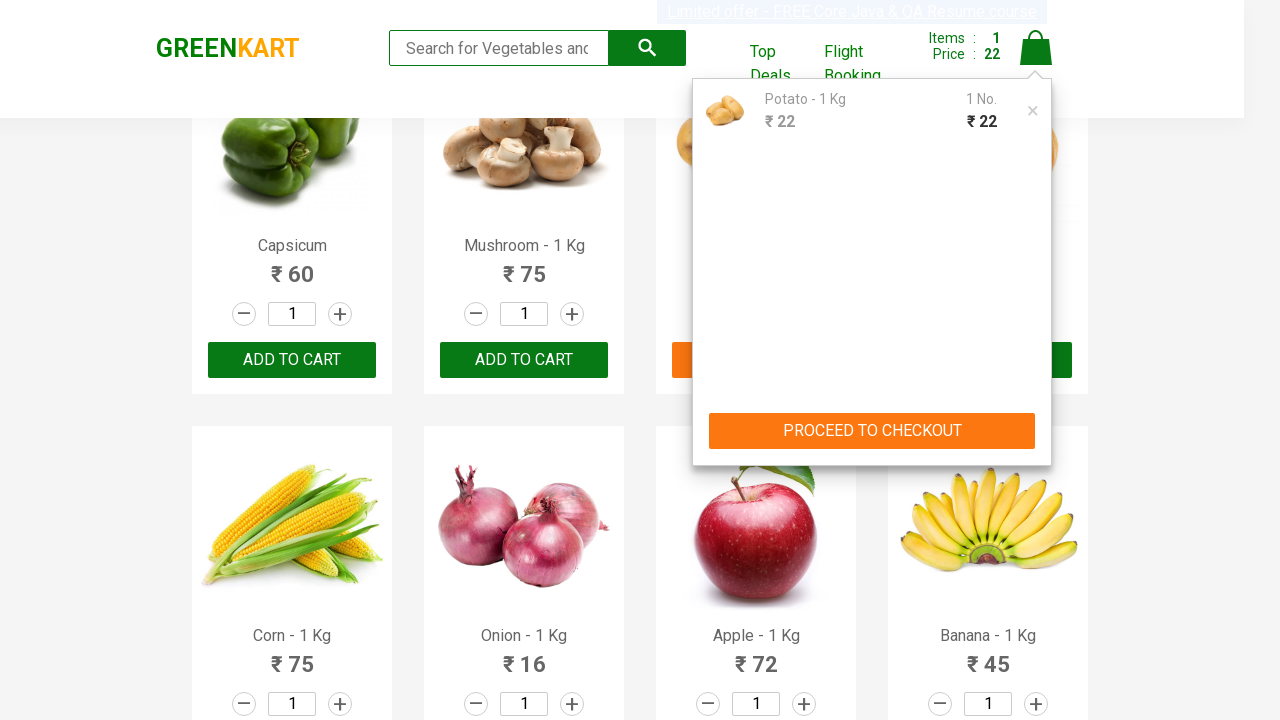

Verified cart preview is active and product name is displayed
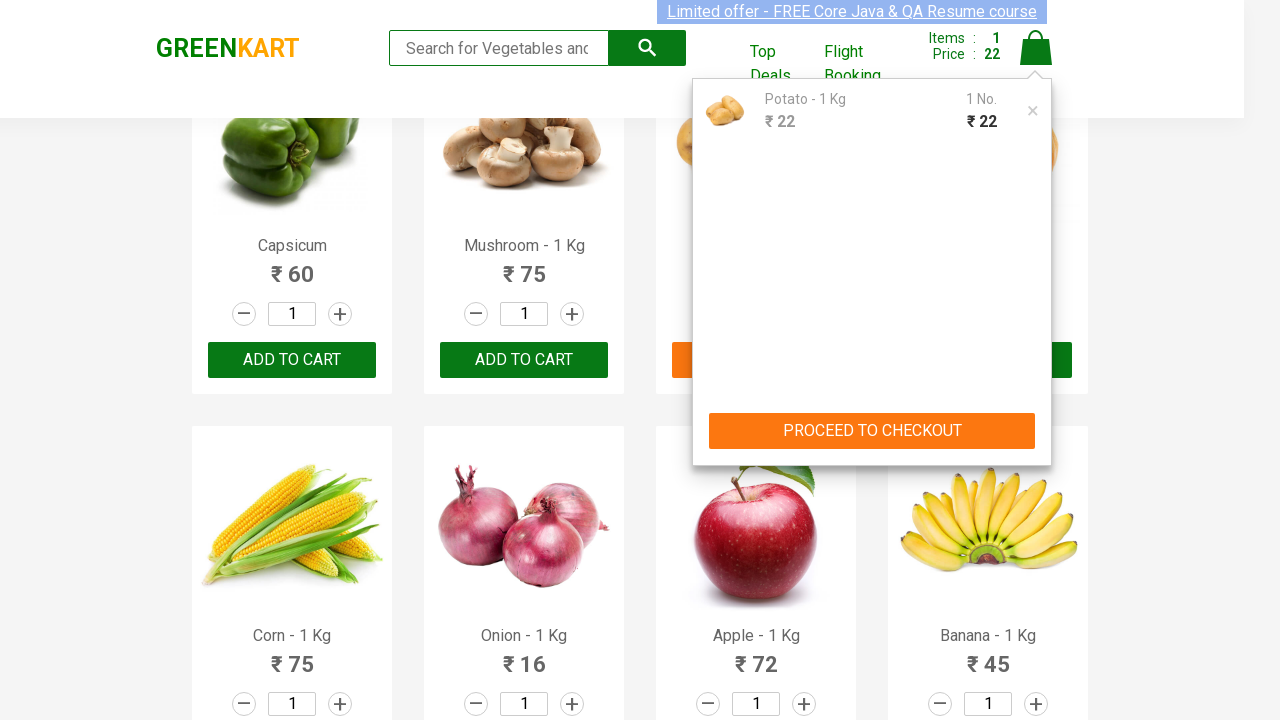

Verified quantity field is displayed in cart preview
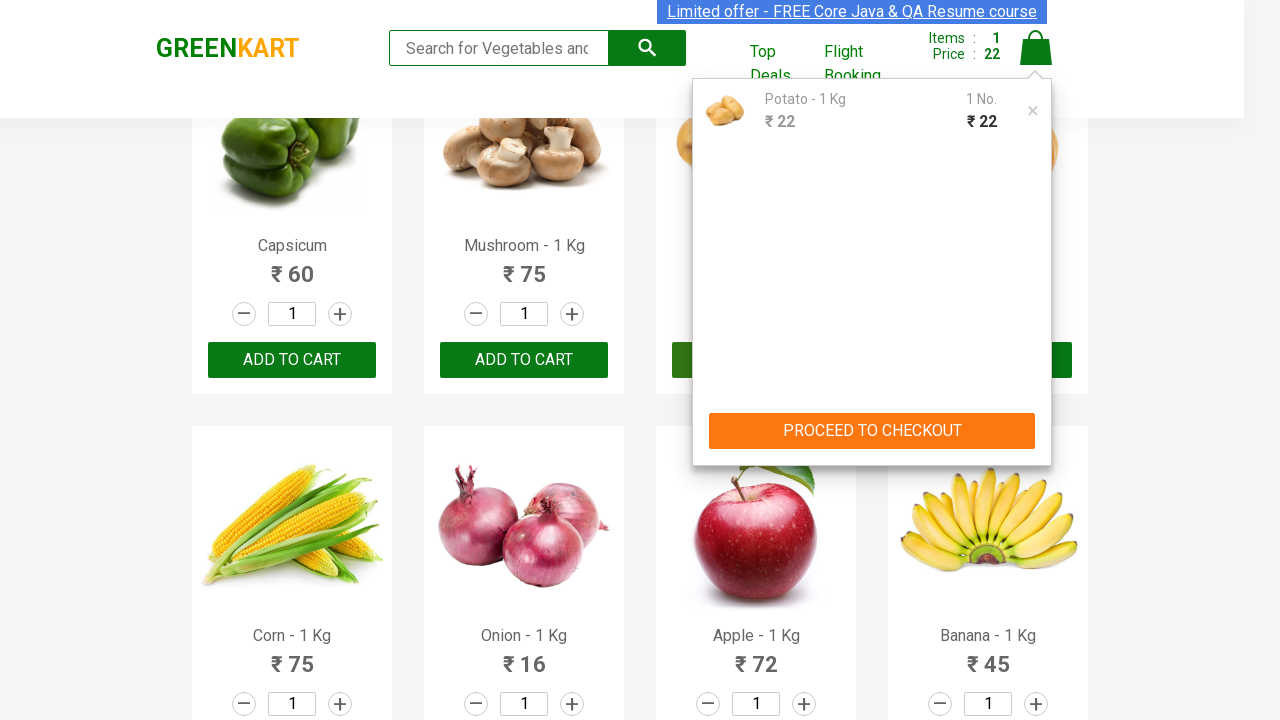

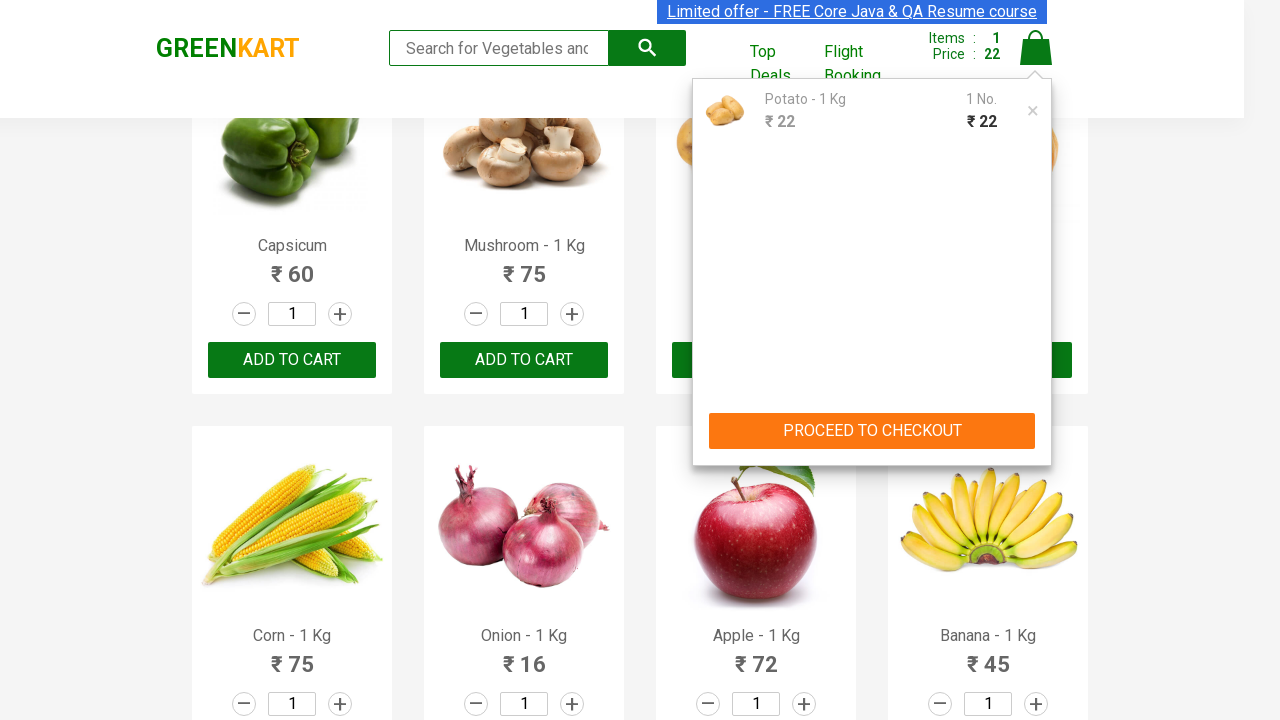